Tests the city search functionality on a hotel booking website by clicking the search input, selecting Hyderabad from suggestions, and verifying the selection displays correctly.

Starting URL: https://avoota.com

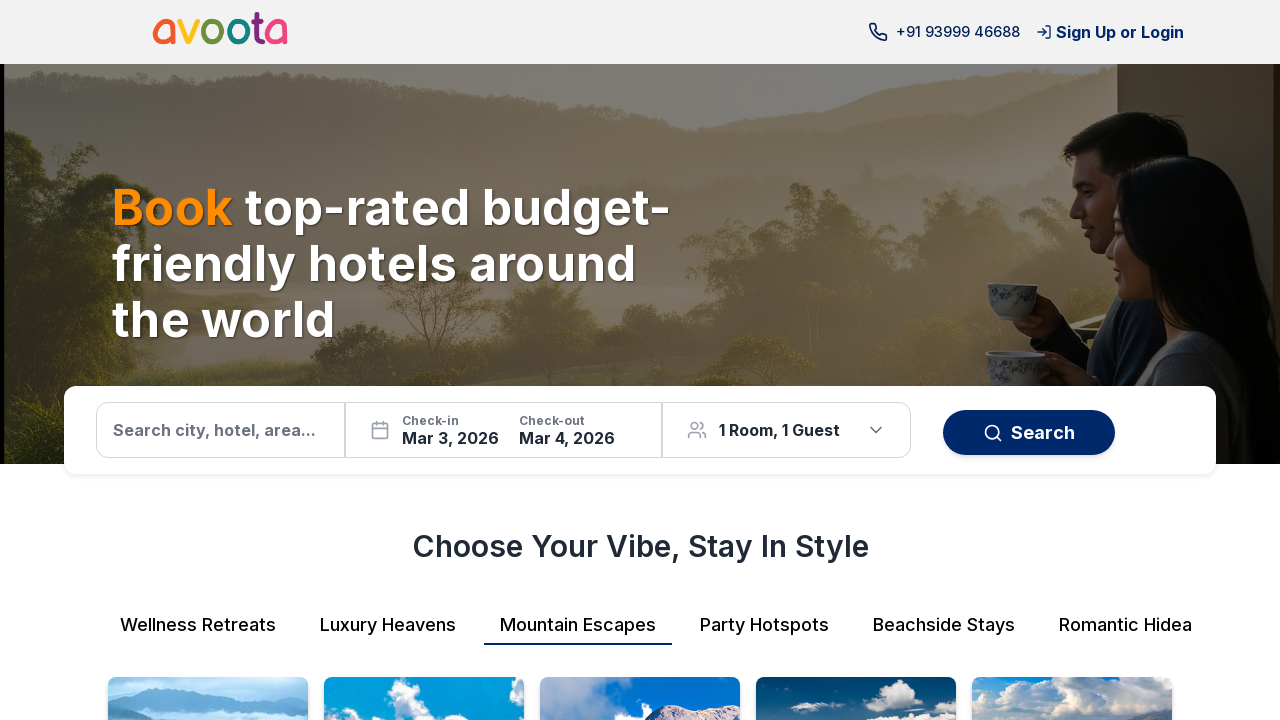

Clicked on the search input field to open city search at (220, 430) on input[placeholder='Search city, hotel, area...']
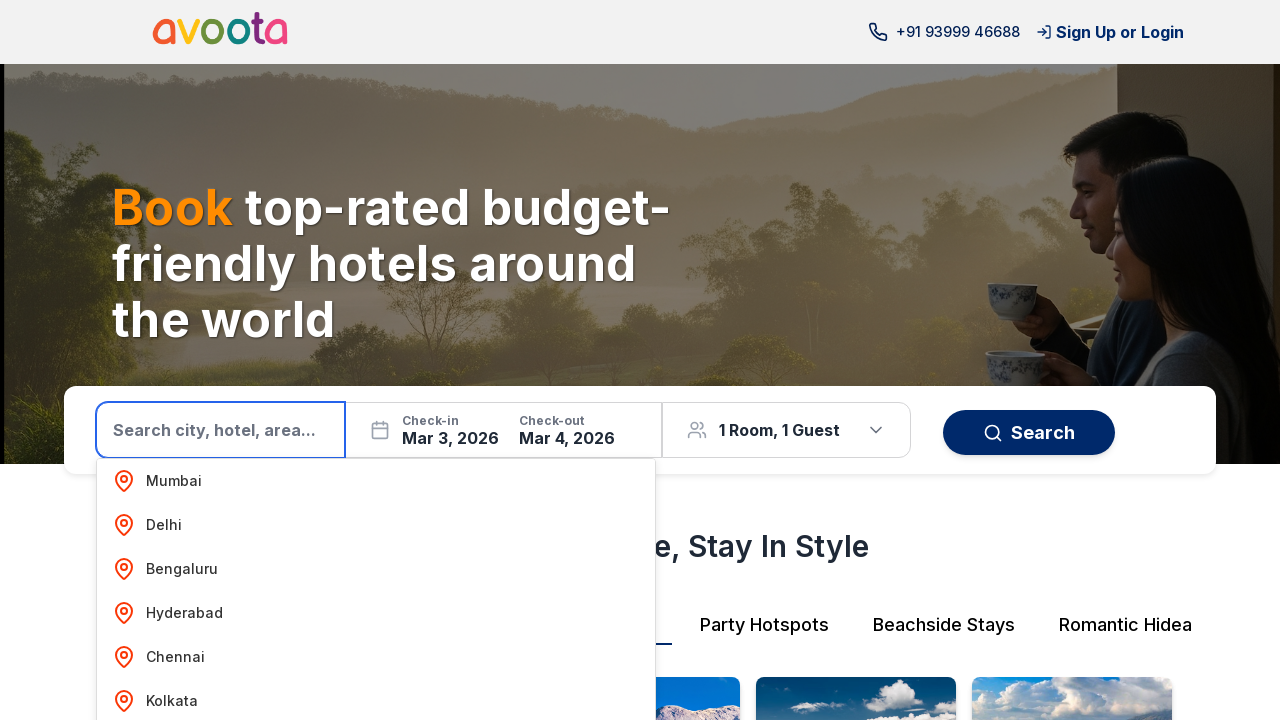

Waited for search suggestions dropdown to appear
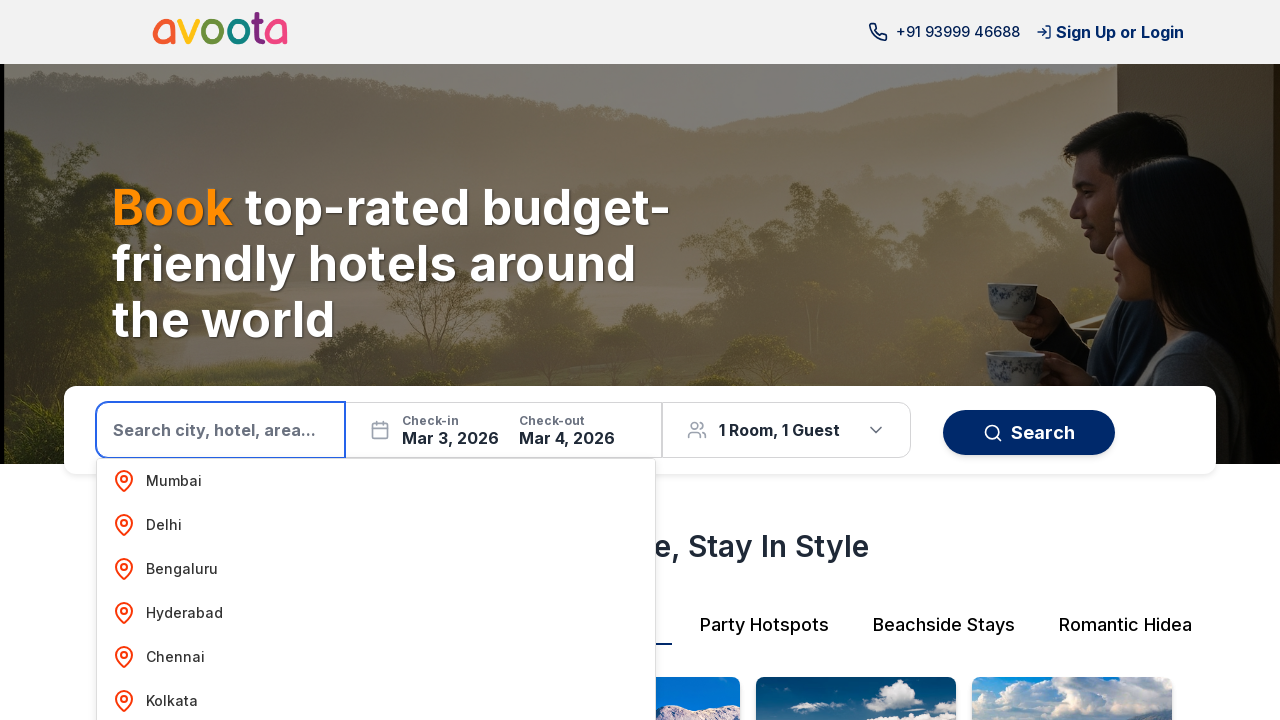

Selected Hyderabad from the search suggestions at (184, 613) on (//span[text()='Hyderabad'])[1]
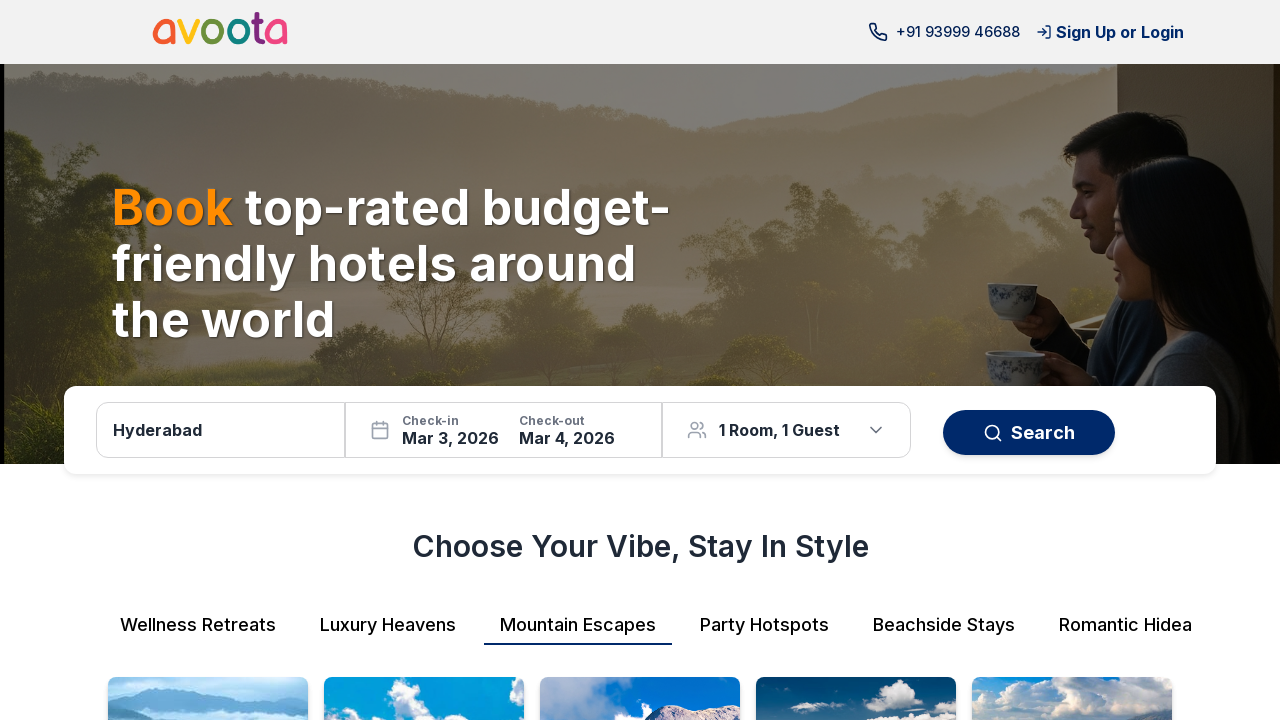

Waited for input field to be ready
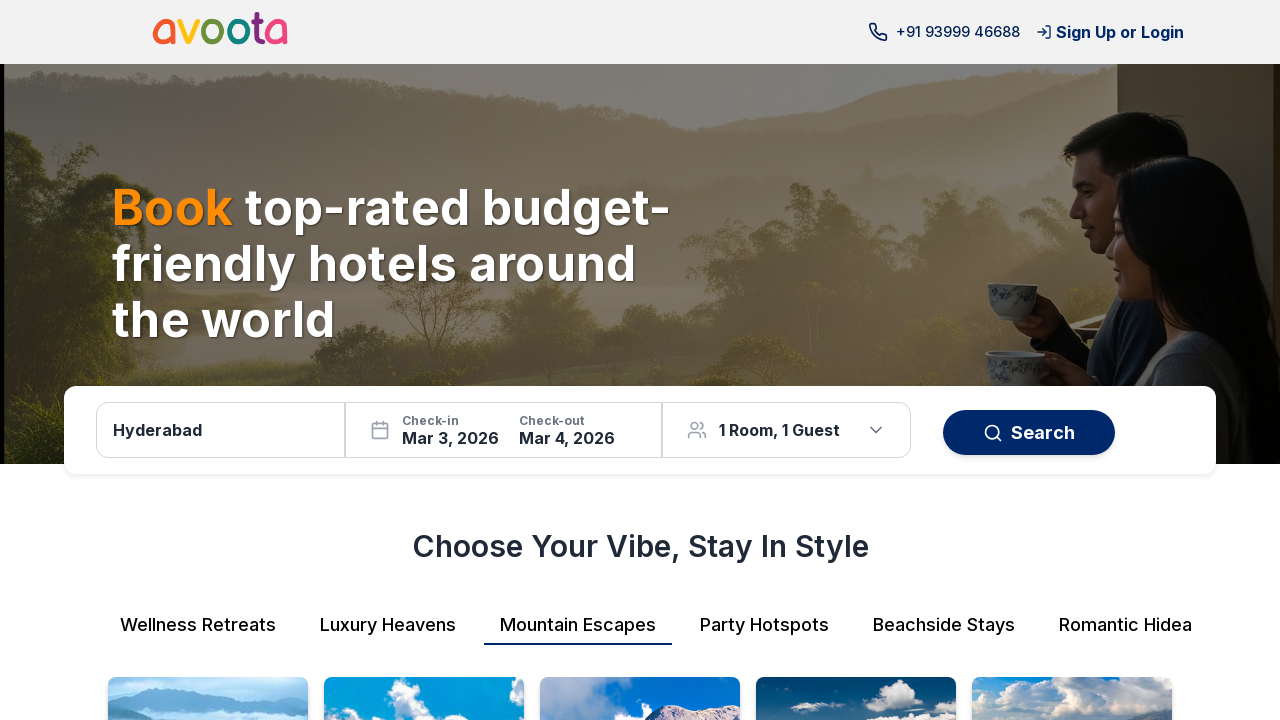

Clicked on the Hyderabad input field to confirm selection at (220, 430) on input[value='Hyderabad']
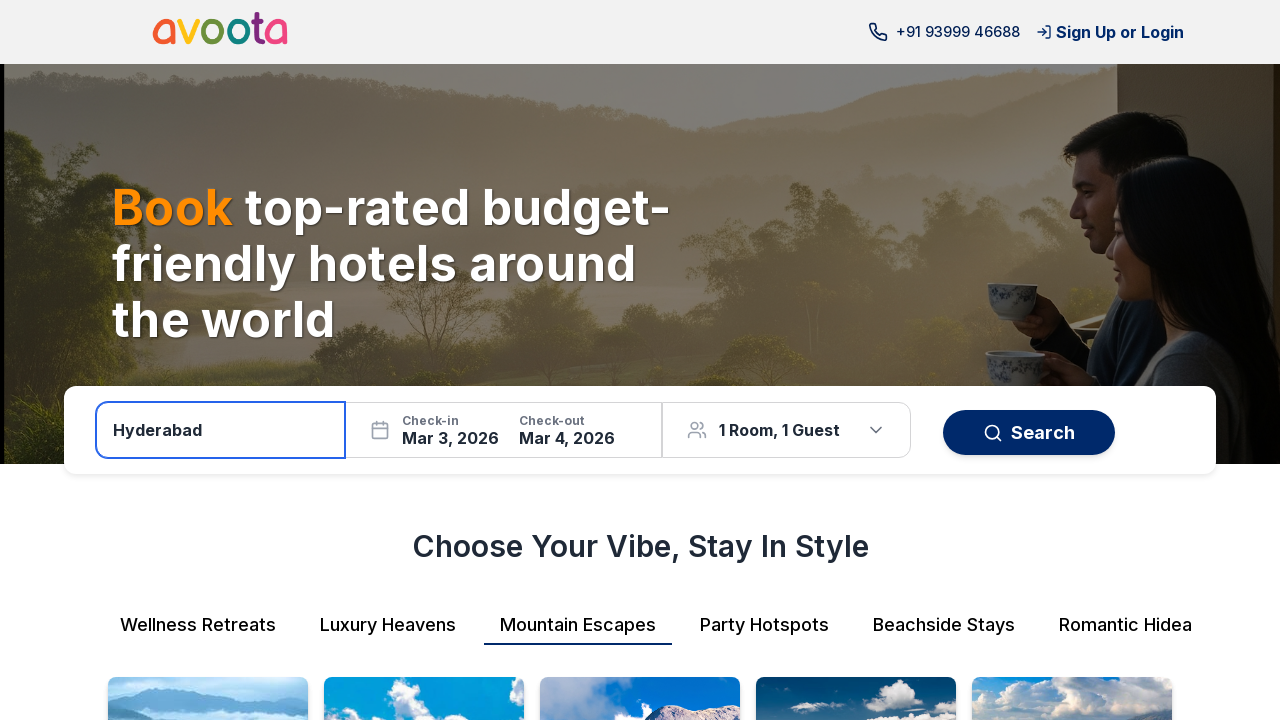

Waited for location details to load
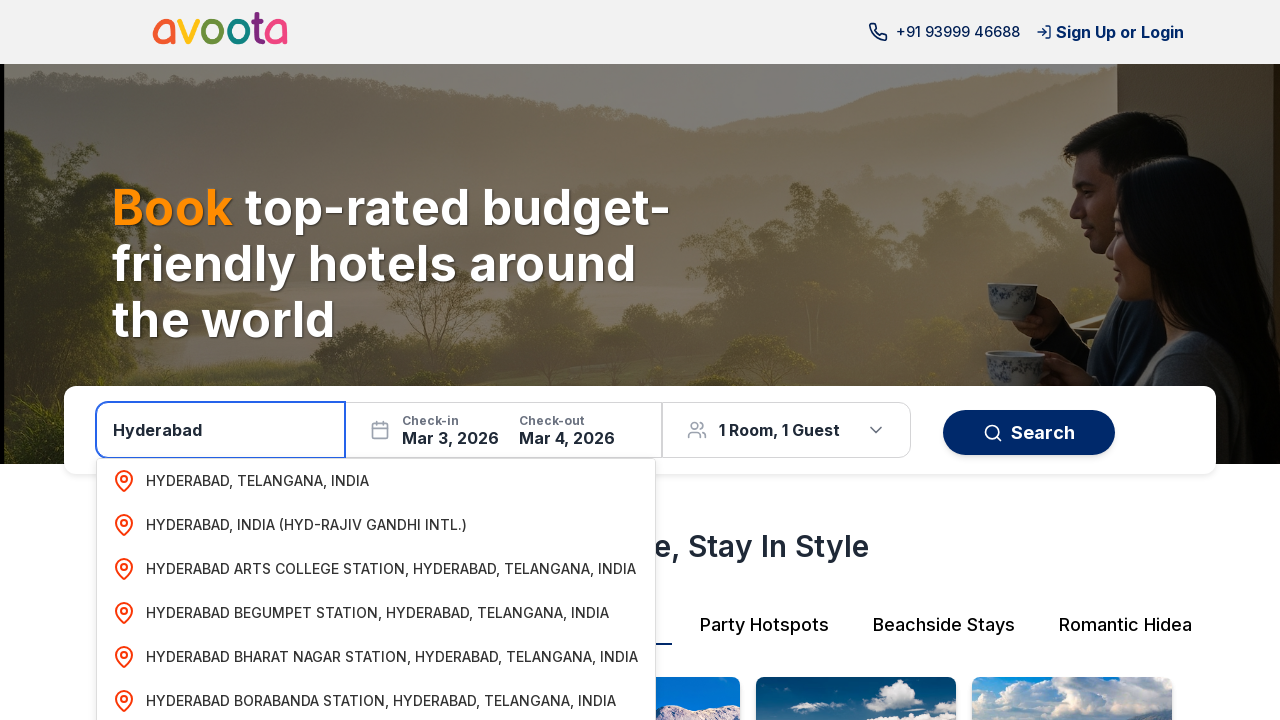

Verified full location text 'HYDERABAD, TELANGANA, INDIA' is displayed
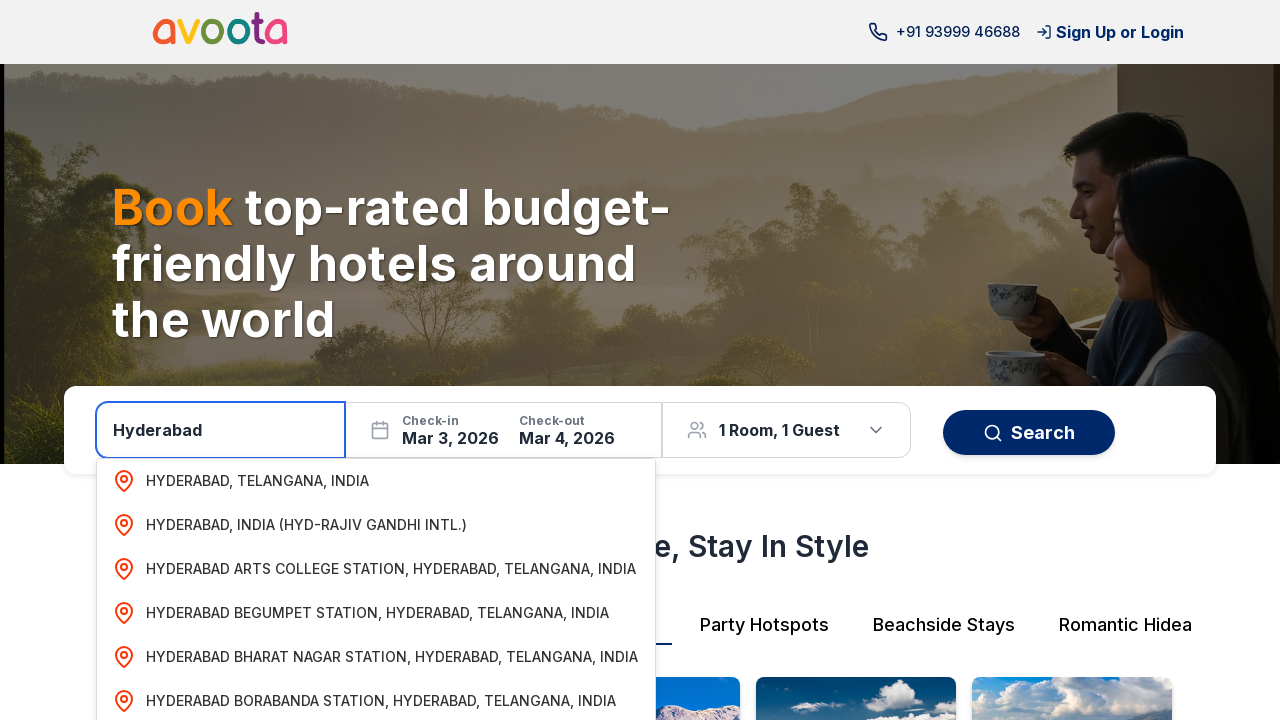

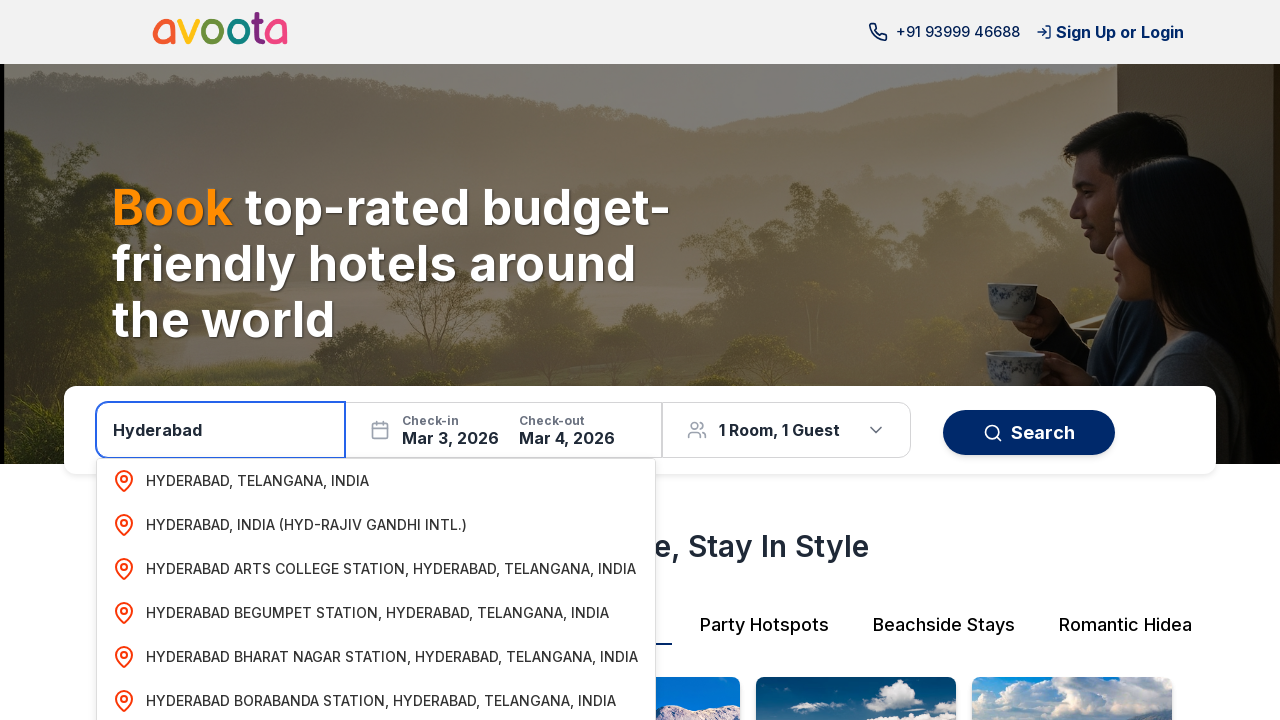